Tests the subscription functionality on the Cart page by navigating to cart, scrolling to footer, entering an email address in the subscription form, and verifying the success message appears.

Starting URL: https://automationexercise.com

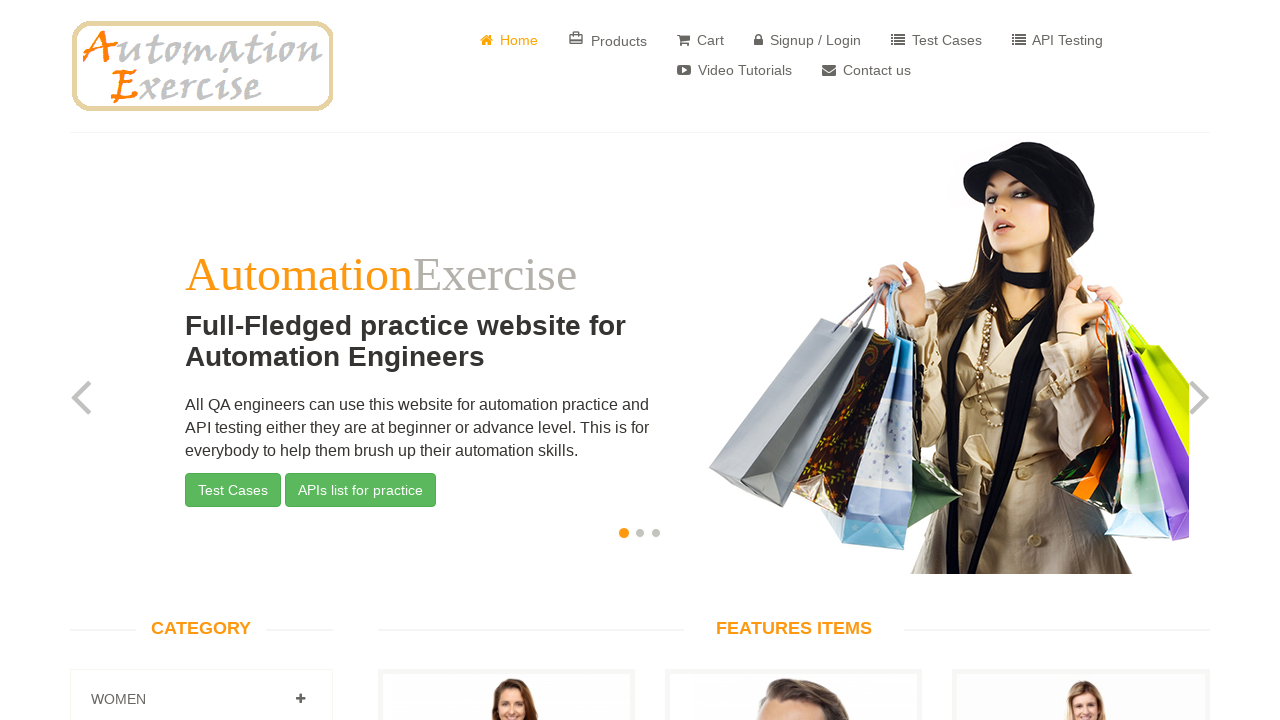

Clicked on Cart button to navigate to cart page at (700, 40) on xpath=//a[contains(text(), 'Cart')]
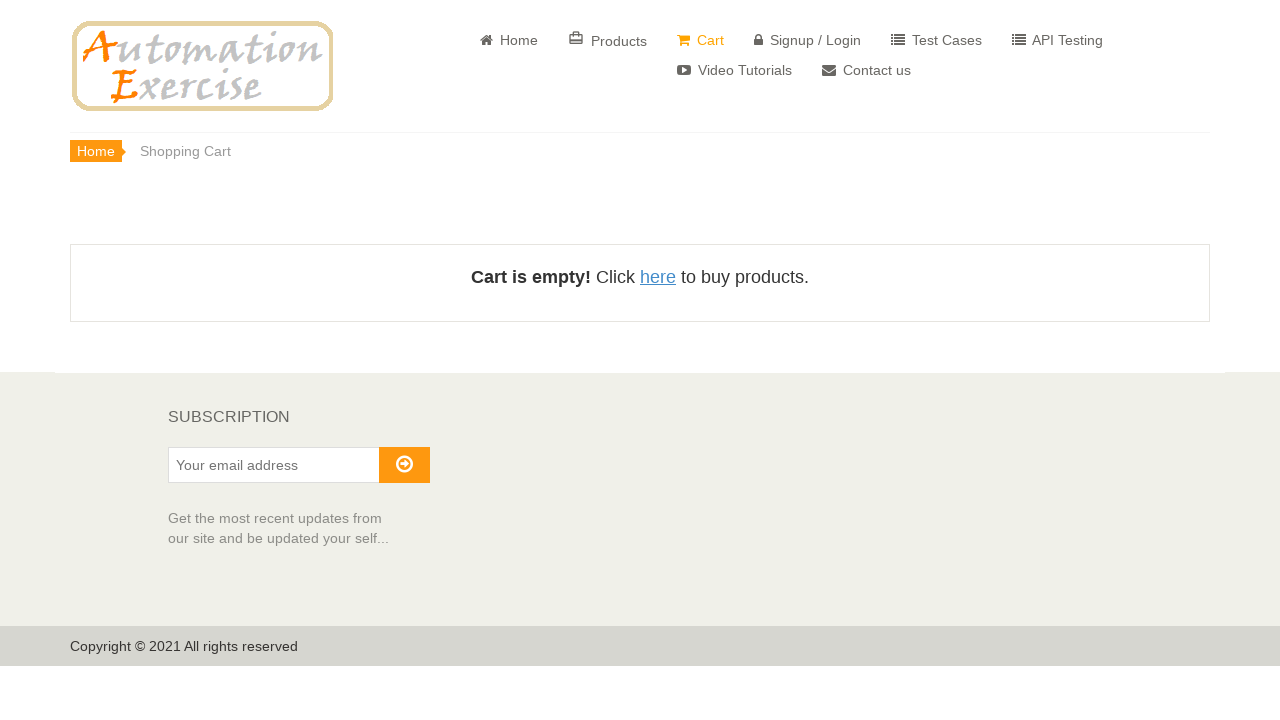

Cart page loaded successfully
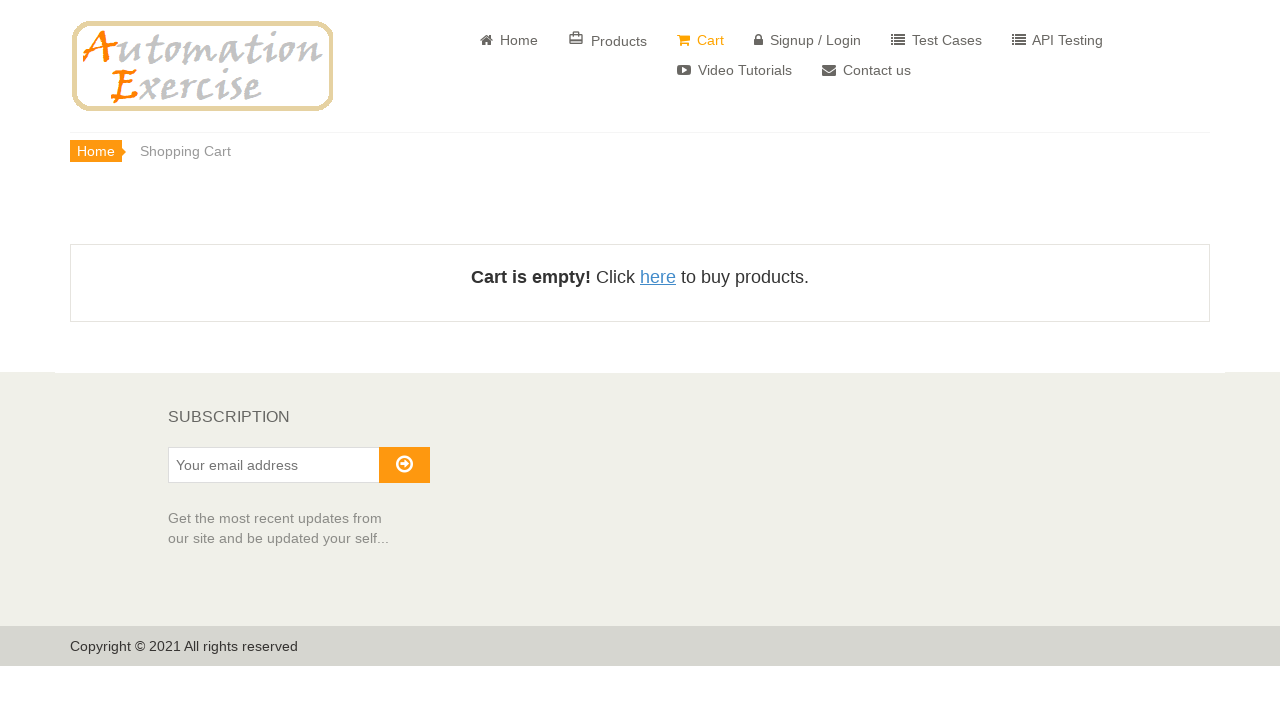

Scrolled down to footer to reveal subscription section
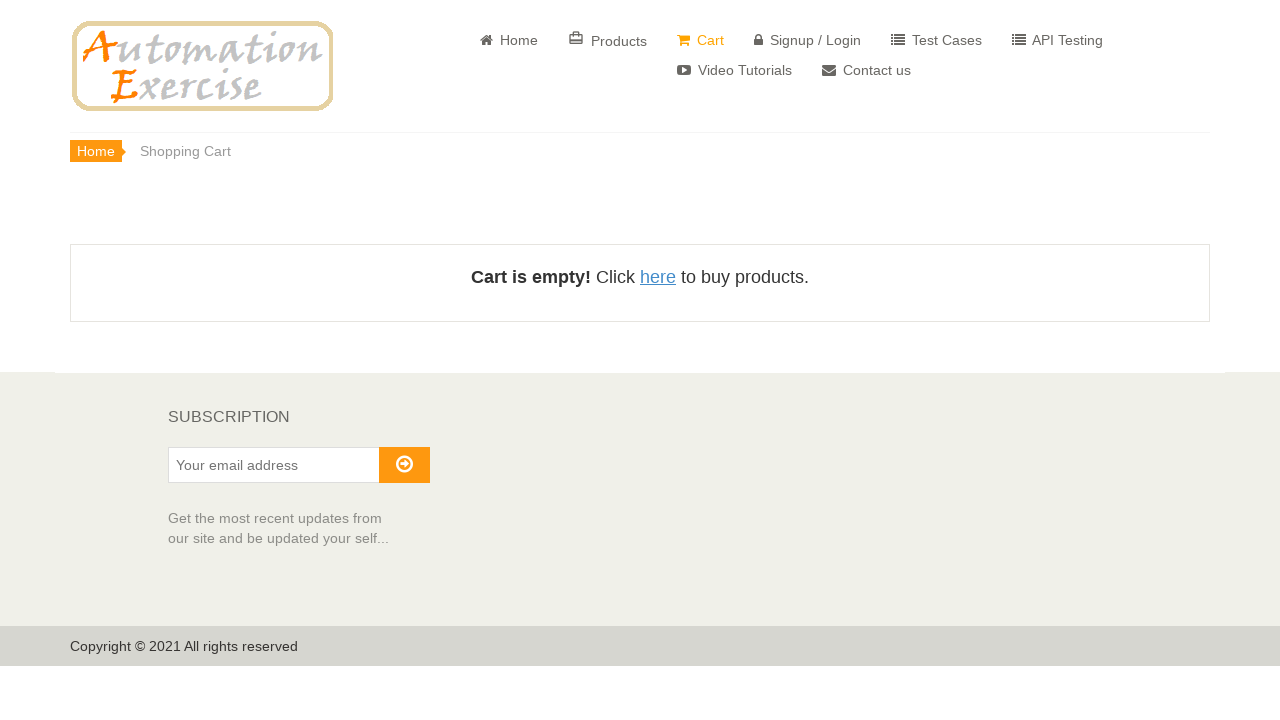

Subscription heading is visible on the page
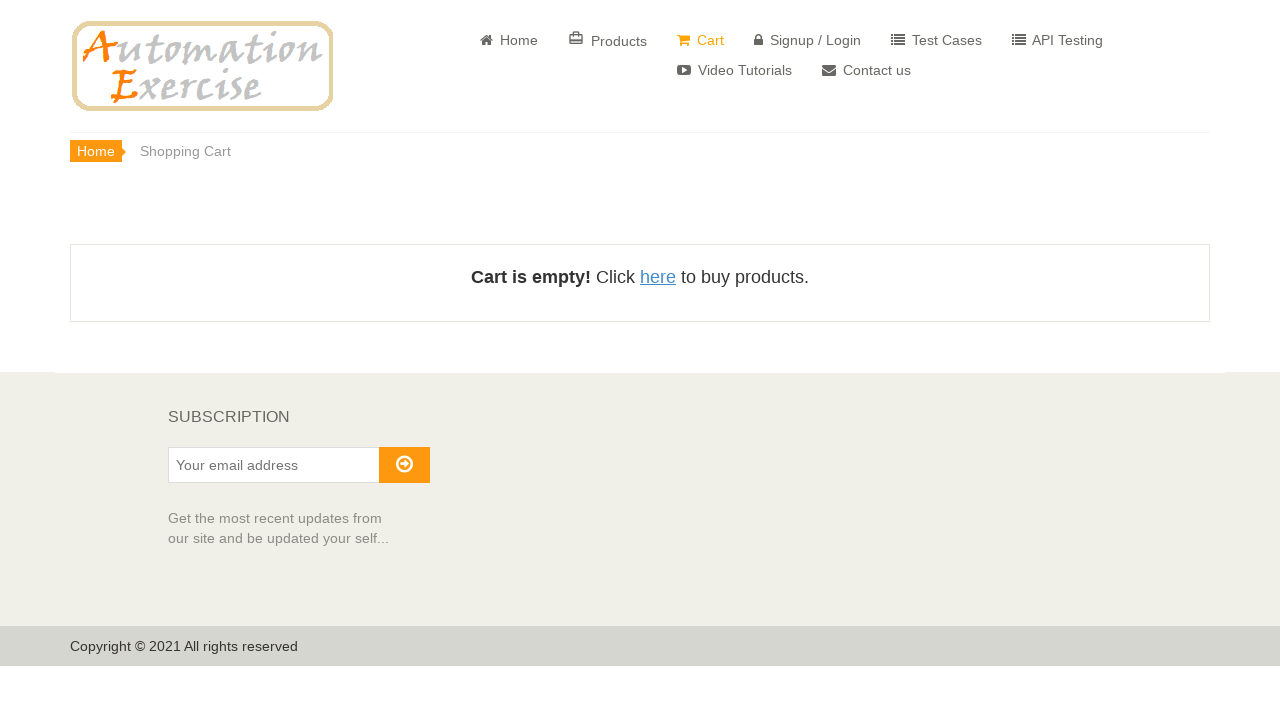

Entered email address 'randomuser847@example.com' in subscription input field on #susbscribe_email
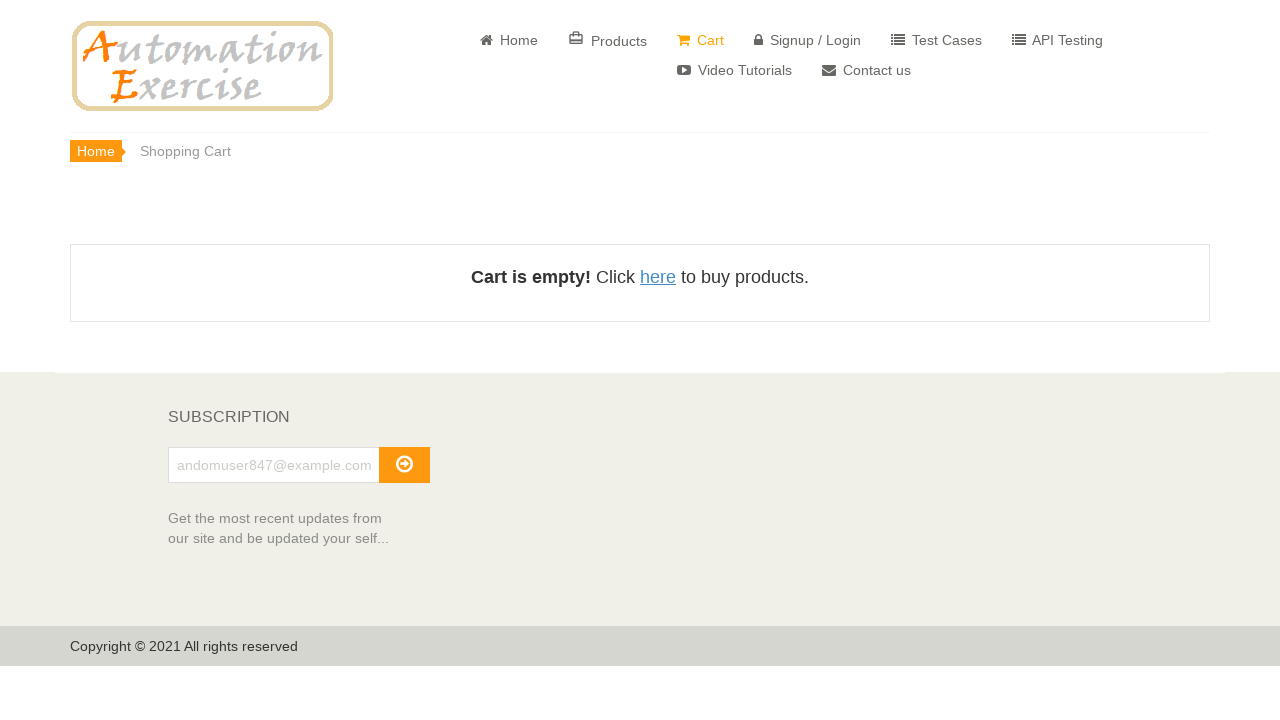

Clicked subscribe button to submit subscription form at (404, 465) on #subscribe
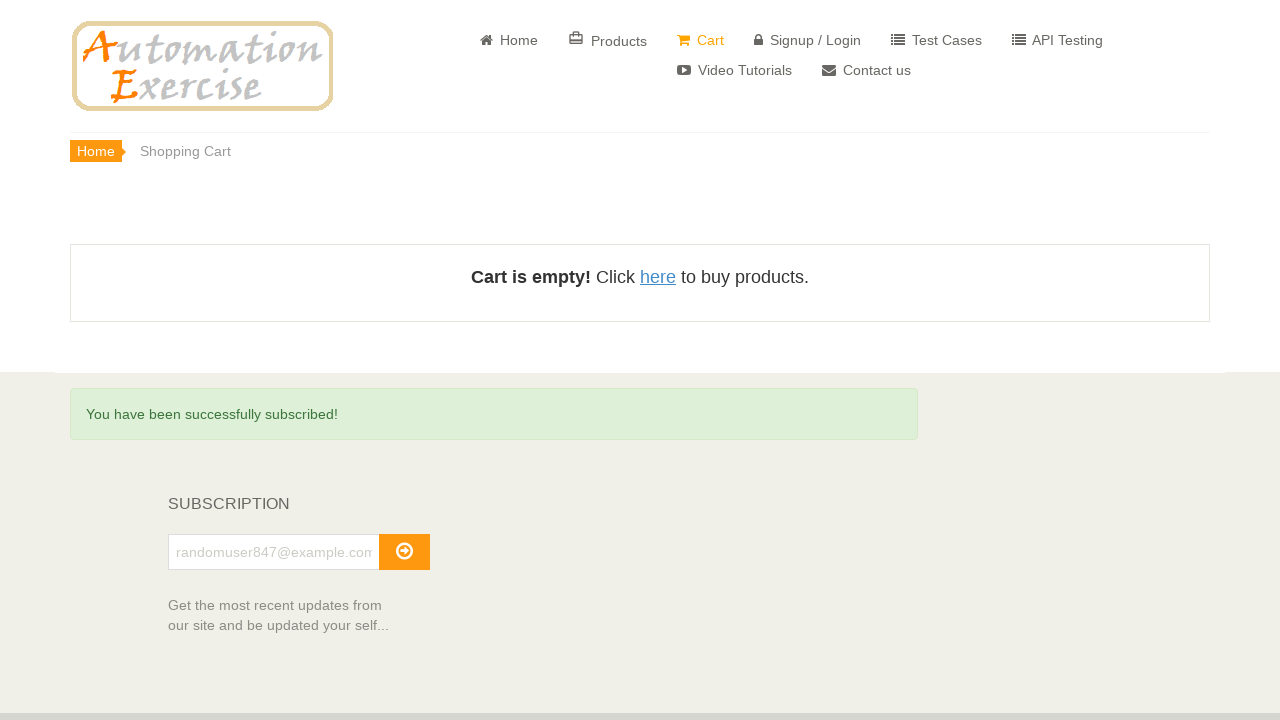

Success message appeared confirming subscription
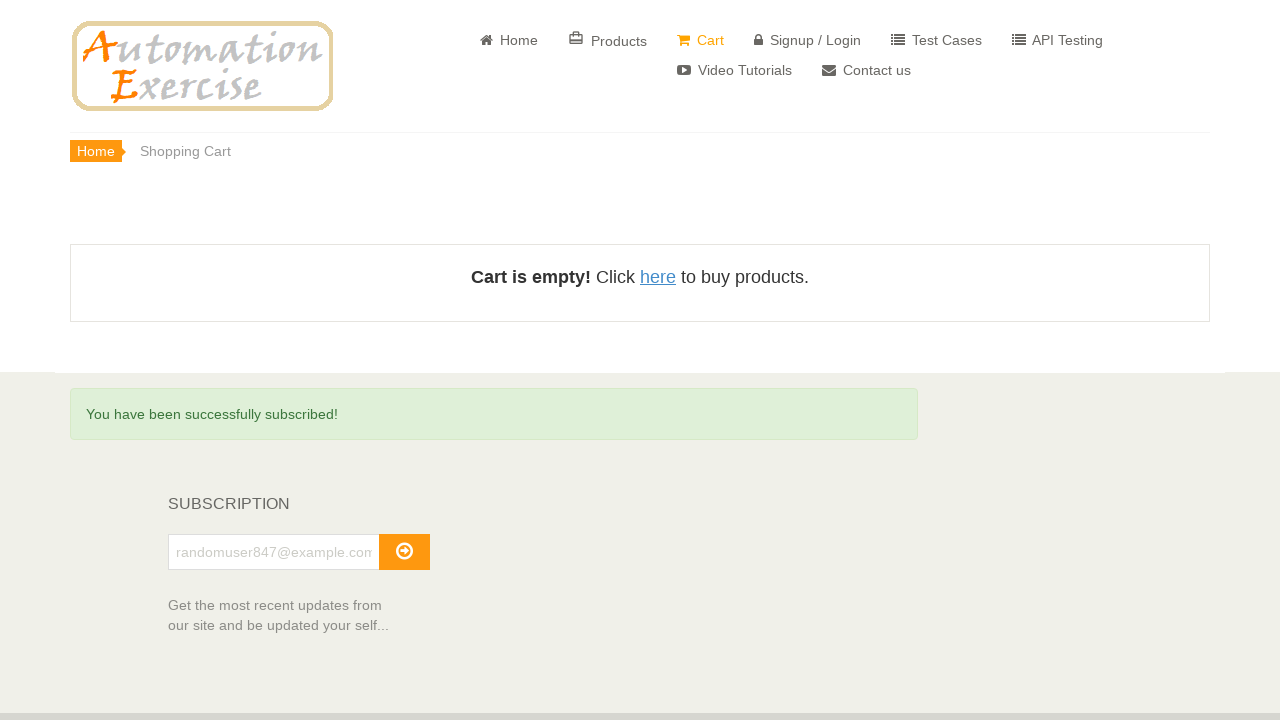

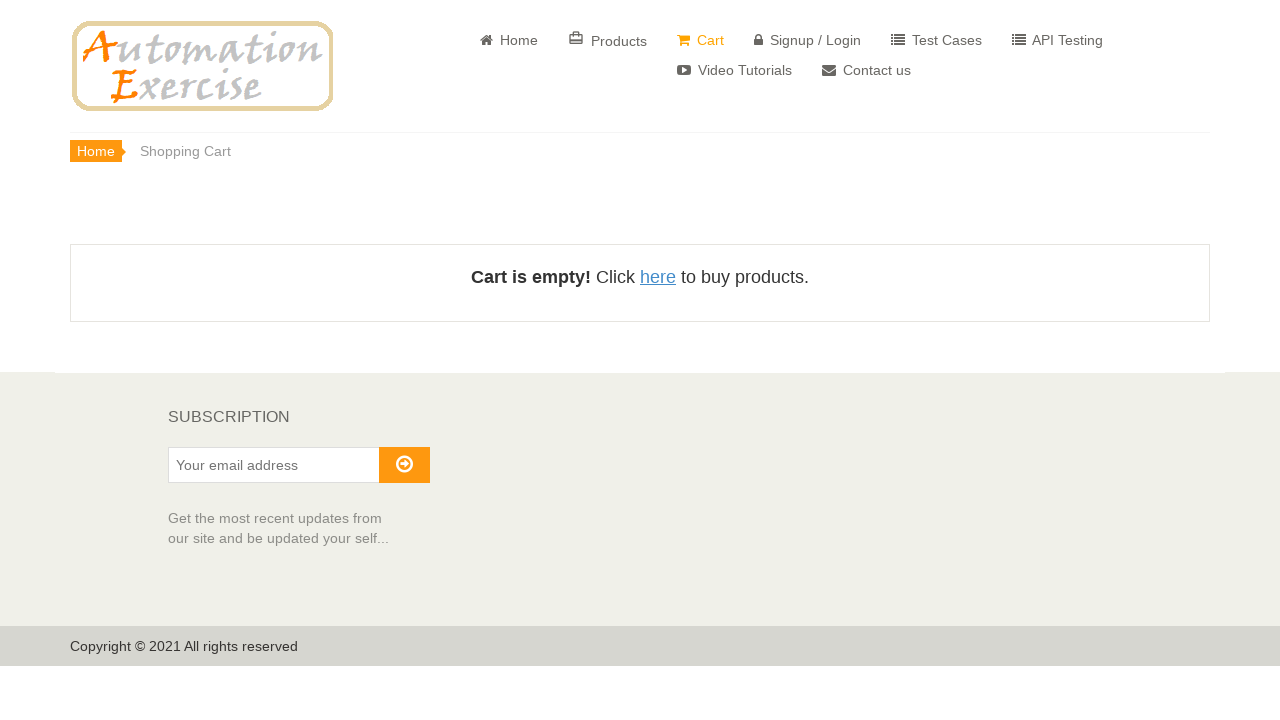